Basic browser test that navigates to the Leaftaps OpenTaps application and maximizes the browser window to verify the page loads successfully.

Starting URL: http://leaftaps.com/opentaps/control/main

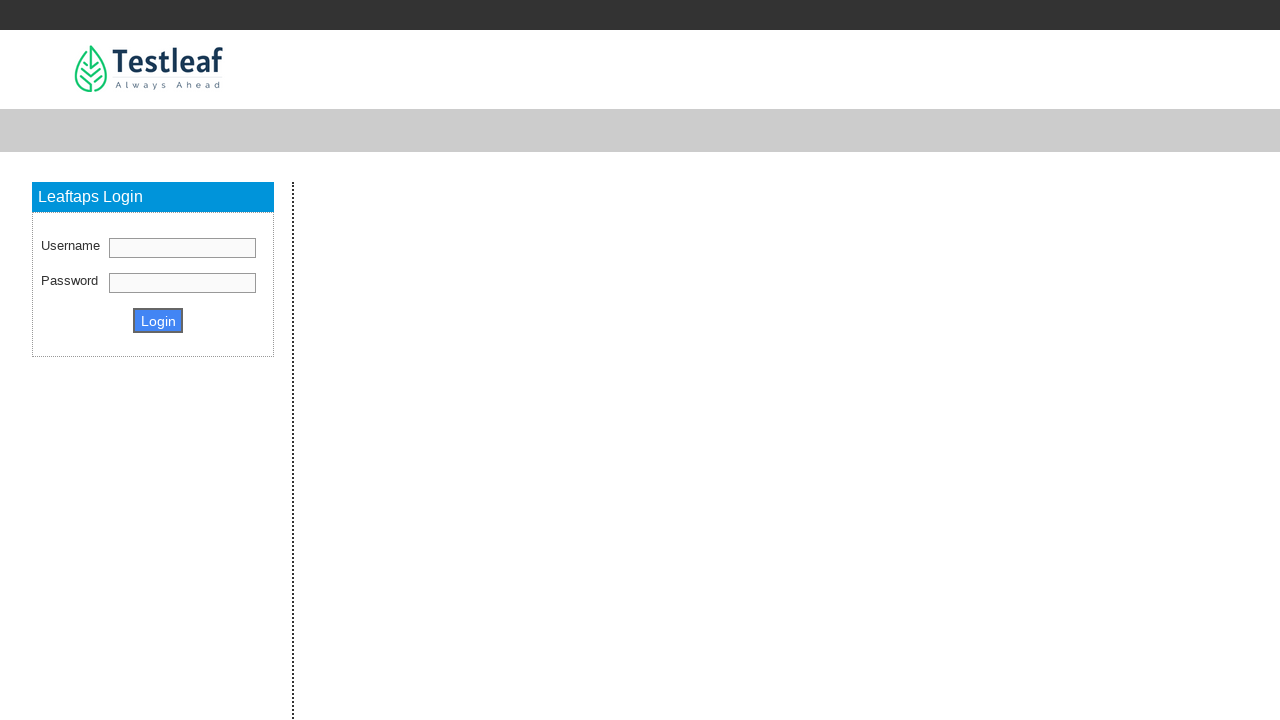

Navigated to Leaftaps OpenTaps application at http://leaftaps.com/opentaps/control/main
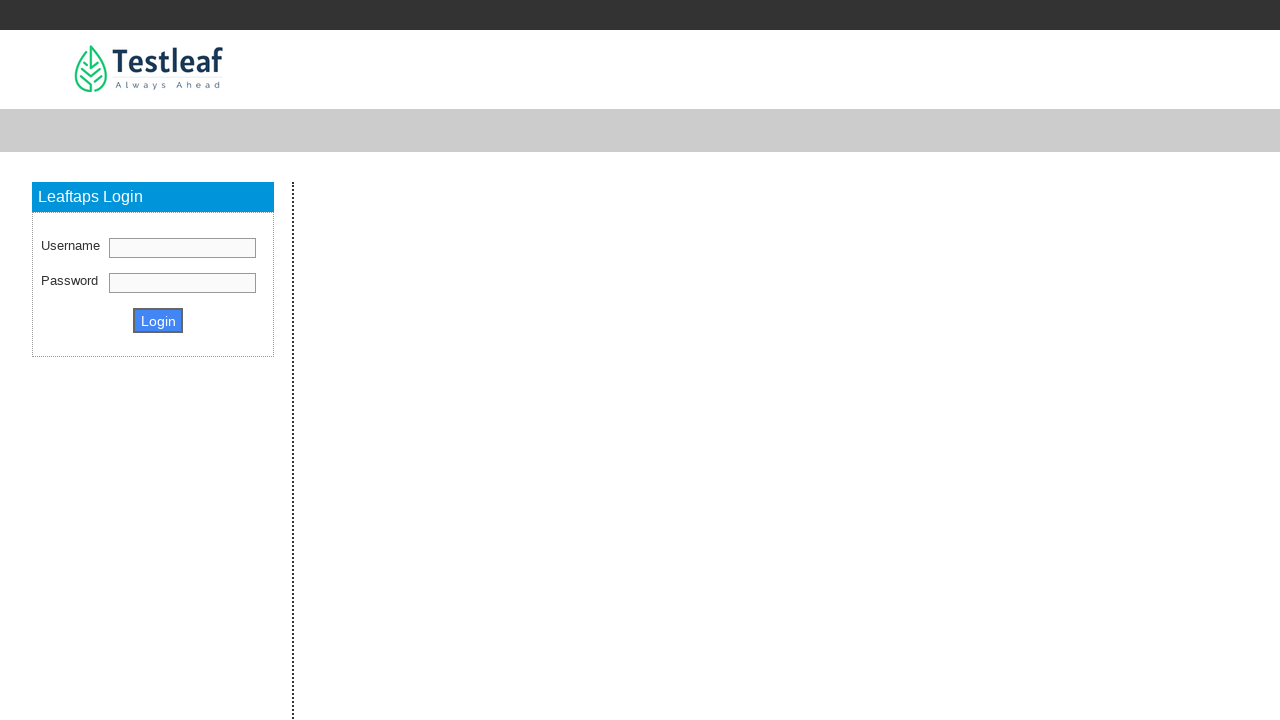

Maximized browser window to 1920x1080 viewport
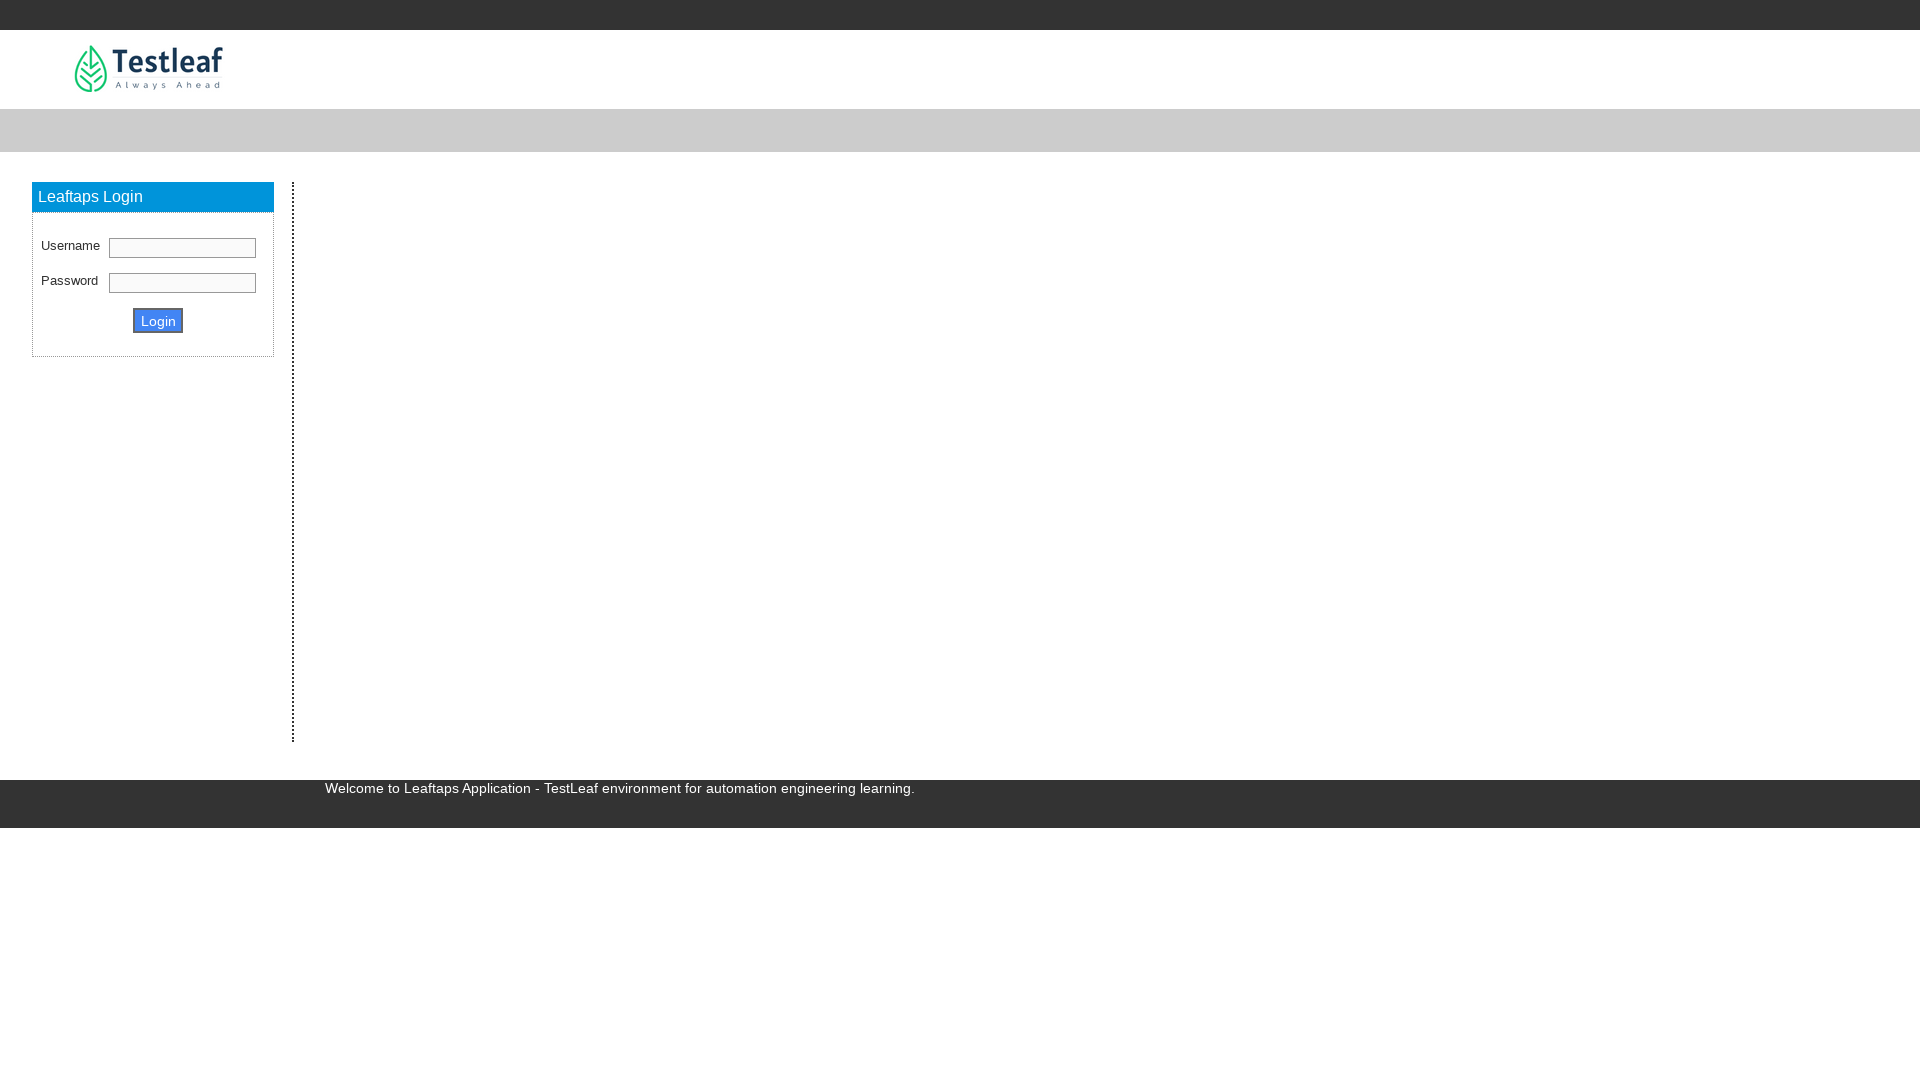

Page fully loaded - DOM content ready
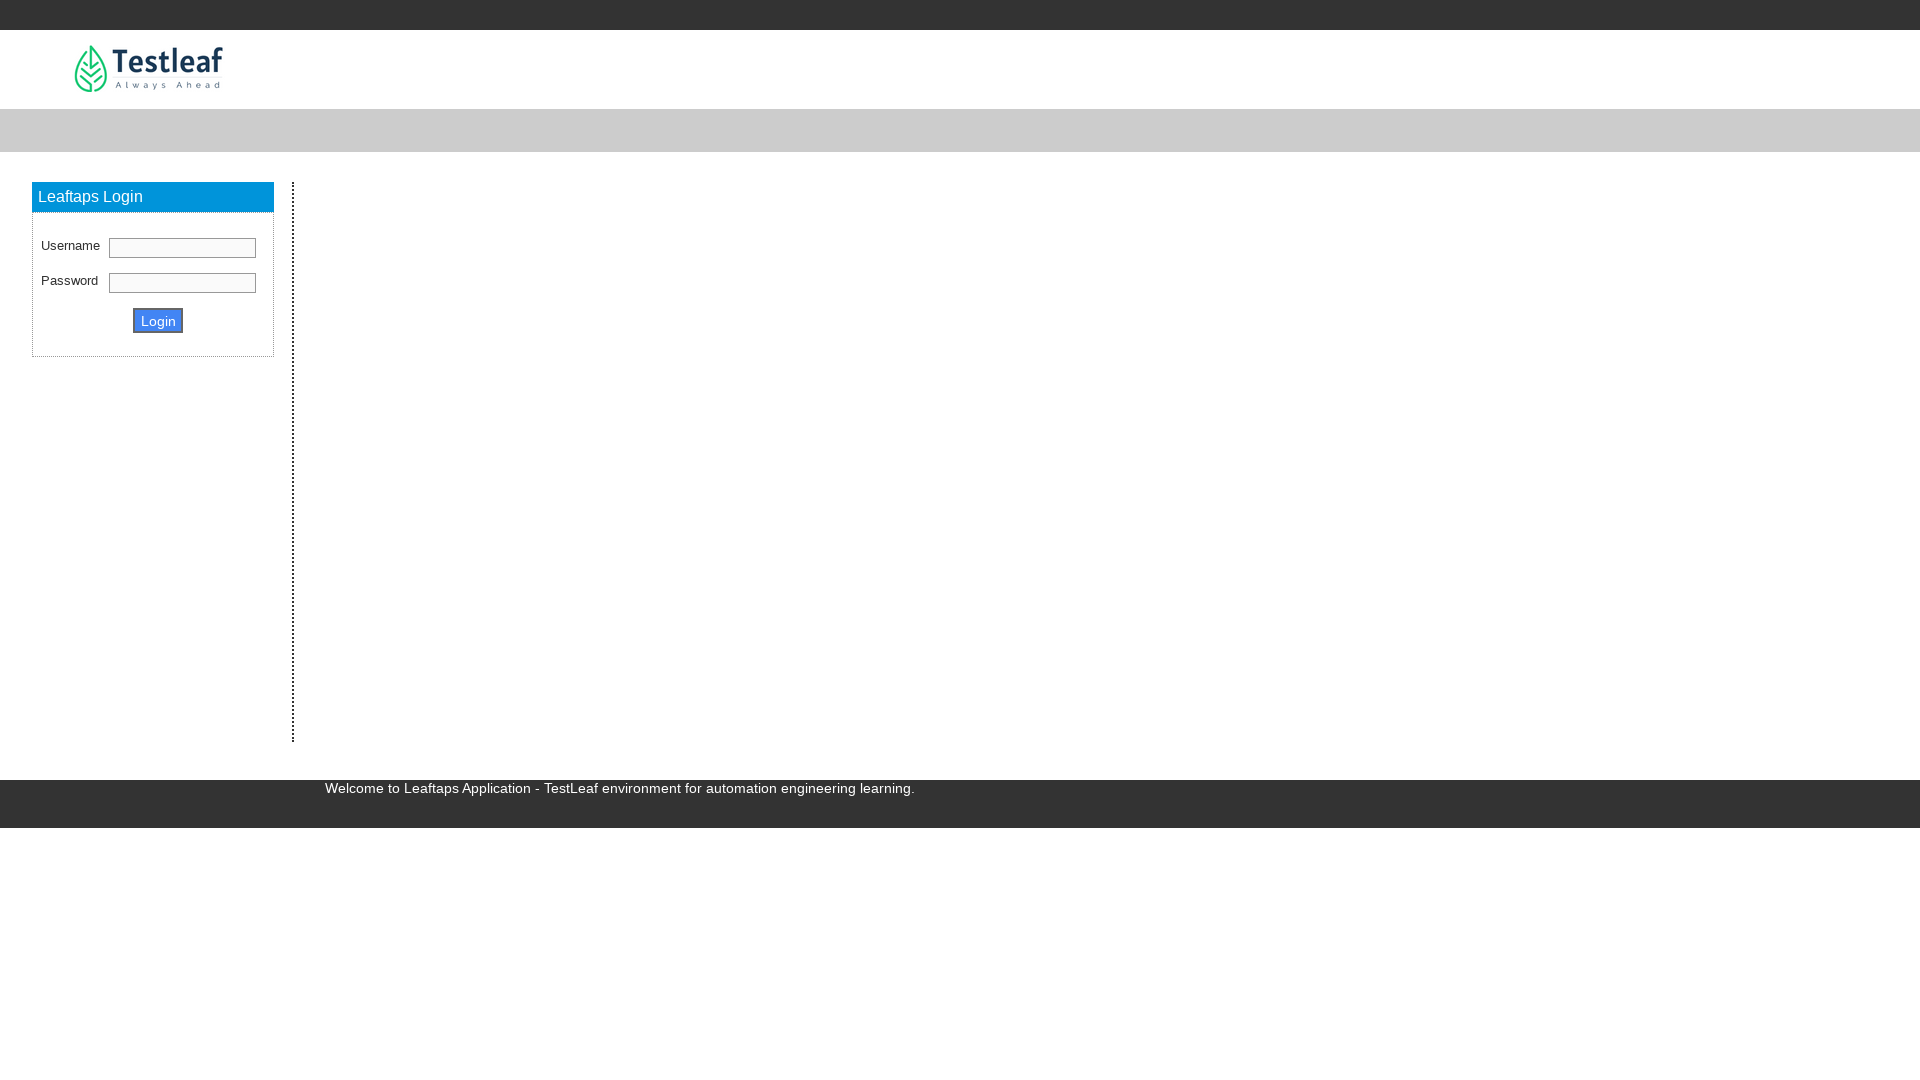

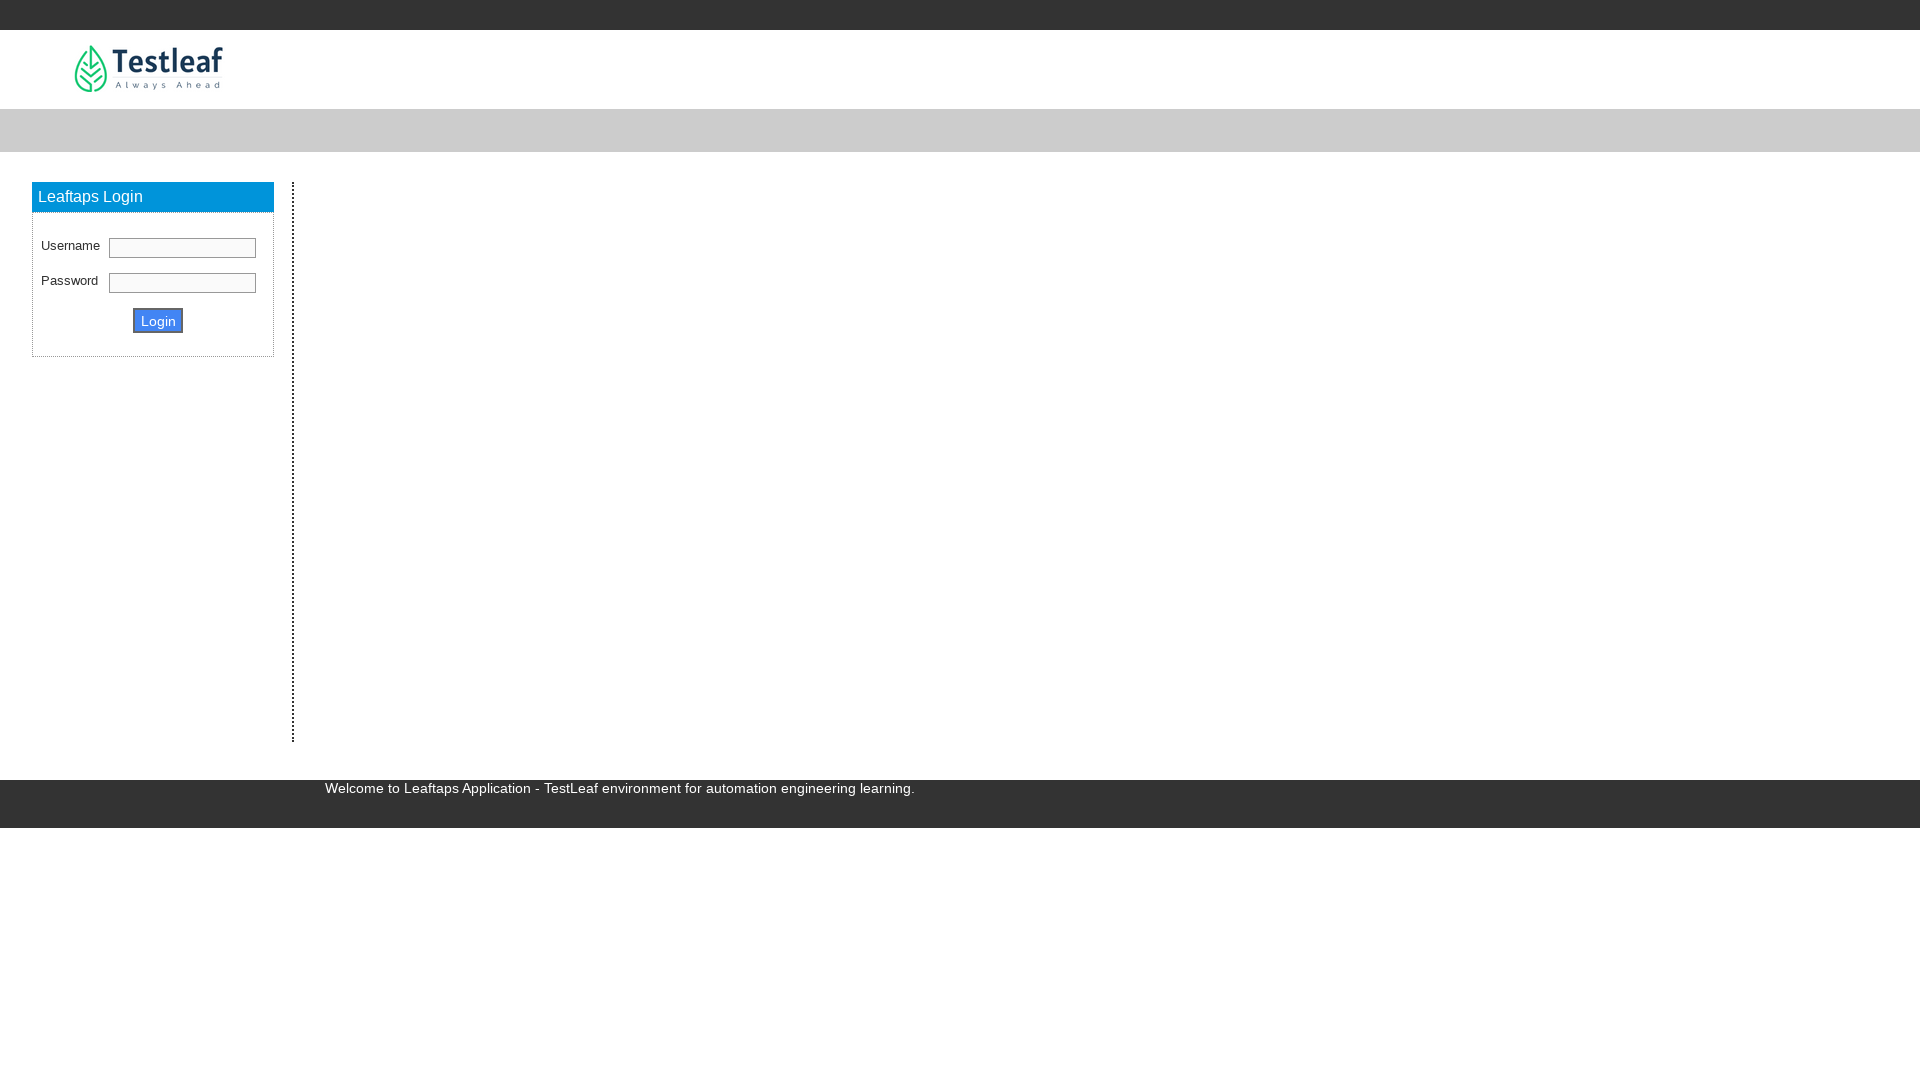